Tests JavaScript alert and confirm dialog handling by entering a name, triggering alerts, accepting/dismissing them, and verifying the interaction flow.

Starting URL: https://rahulshettyacademy.com/AutomationPractice/

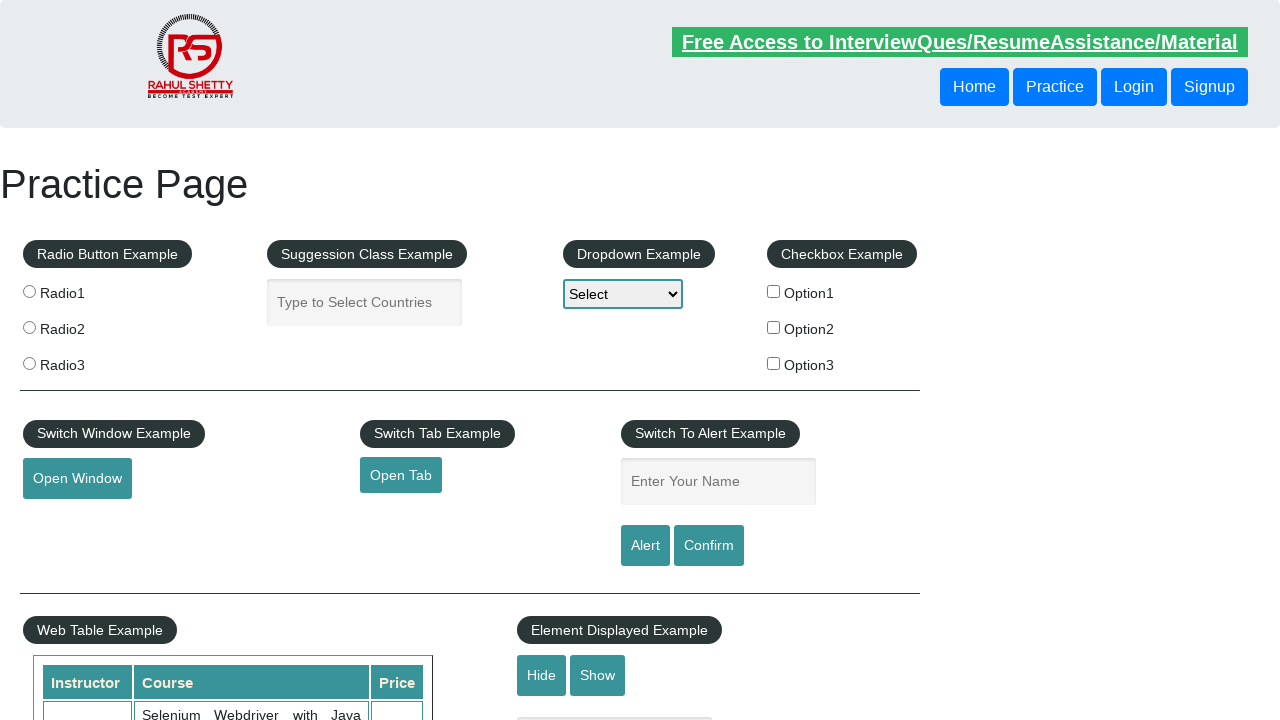

Filled name field with 'PranayKr' on #name
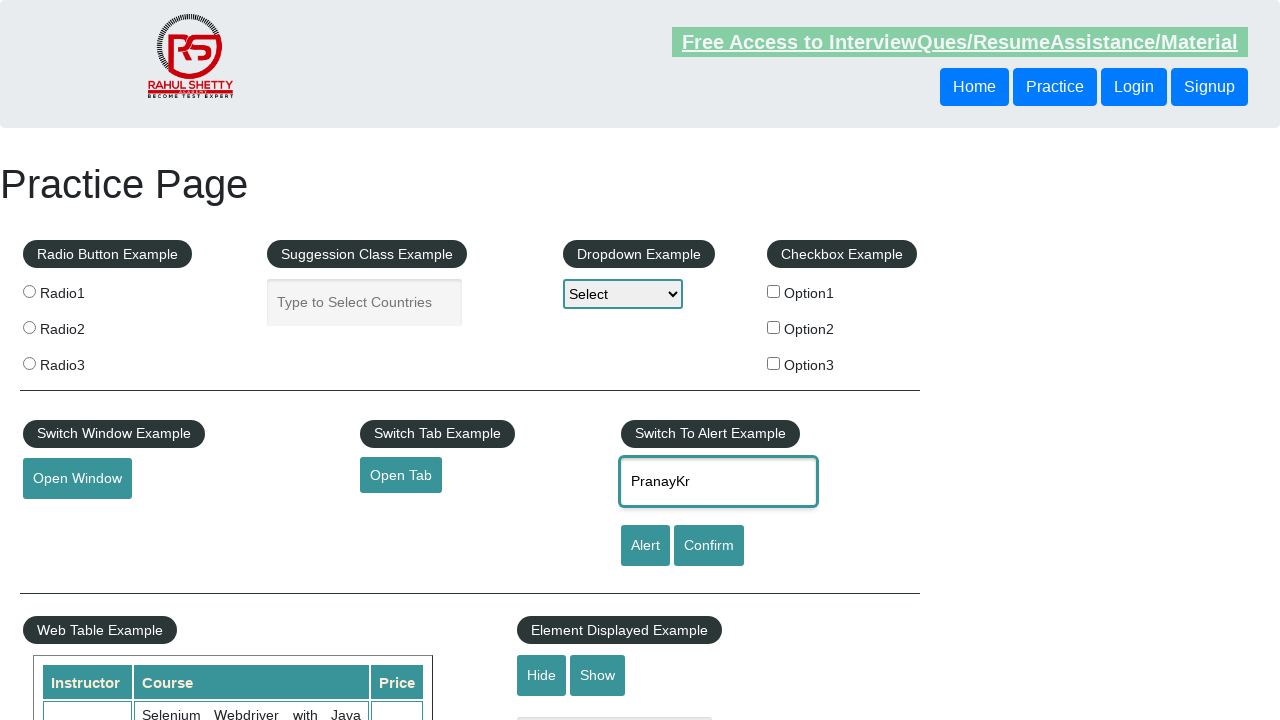

Clicked alert button to trigger JavaScript alert at (645, 546) on #alertbtn
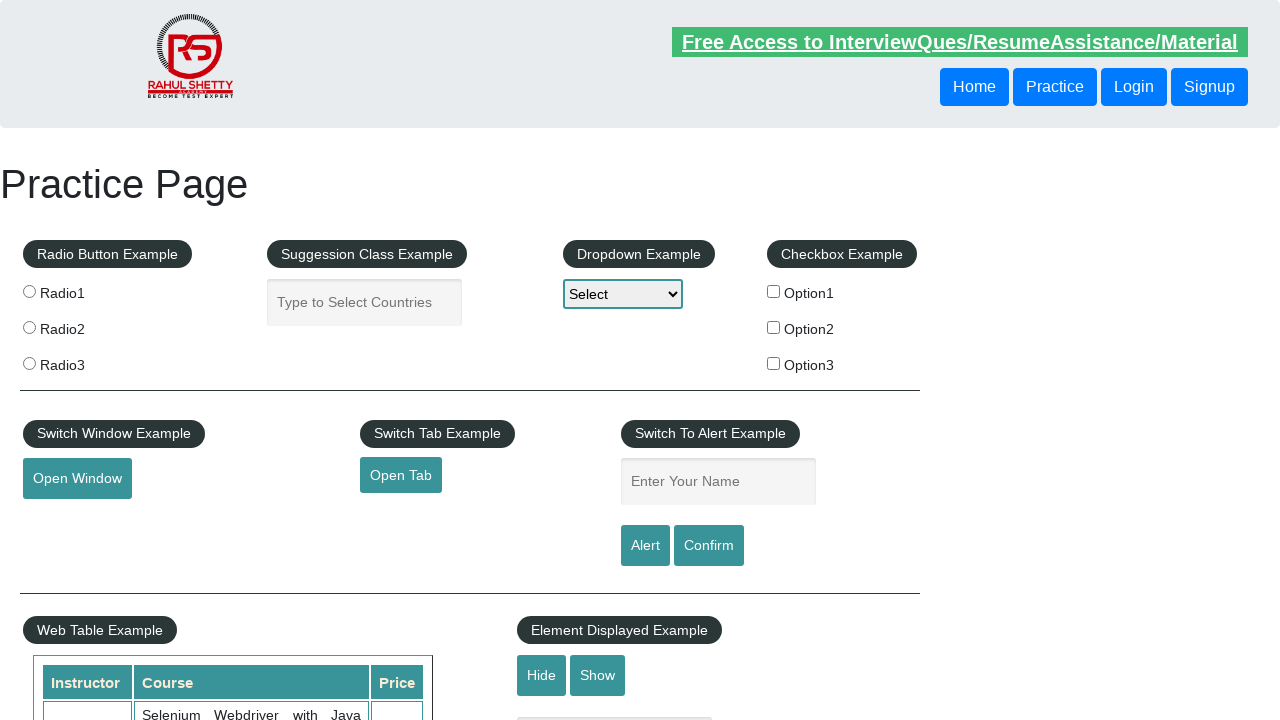

Set up dialog handler to accept alerts
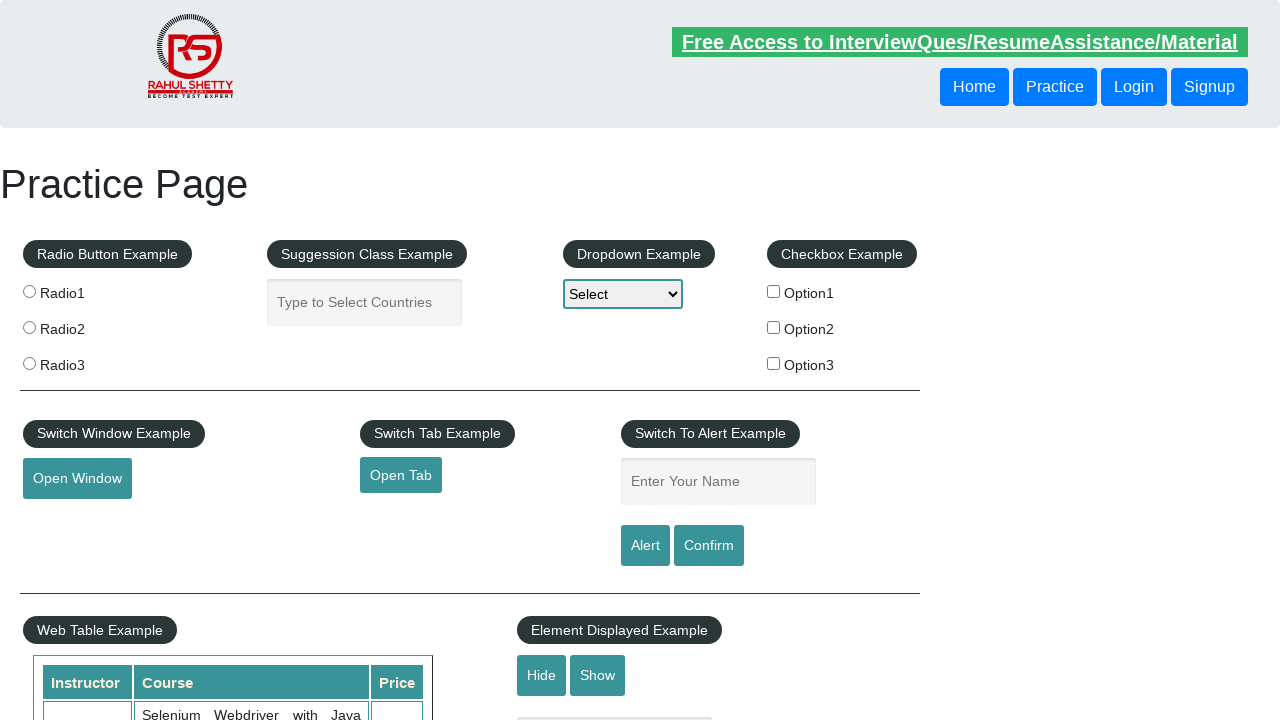

Filled name field again with 'PranayKr' on #name
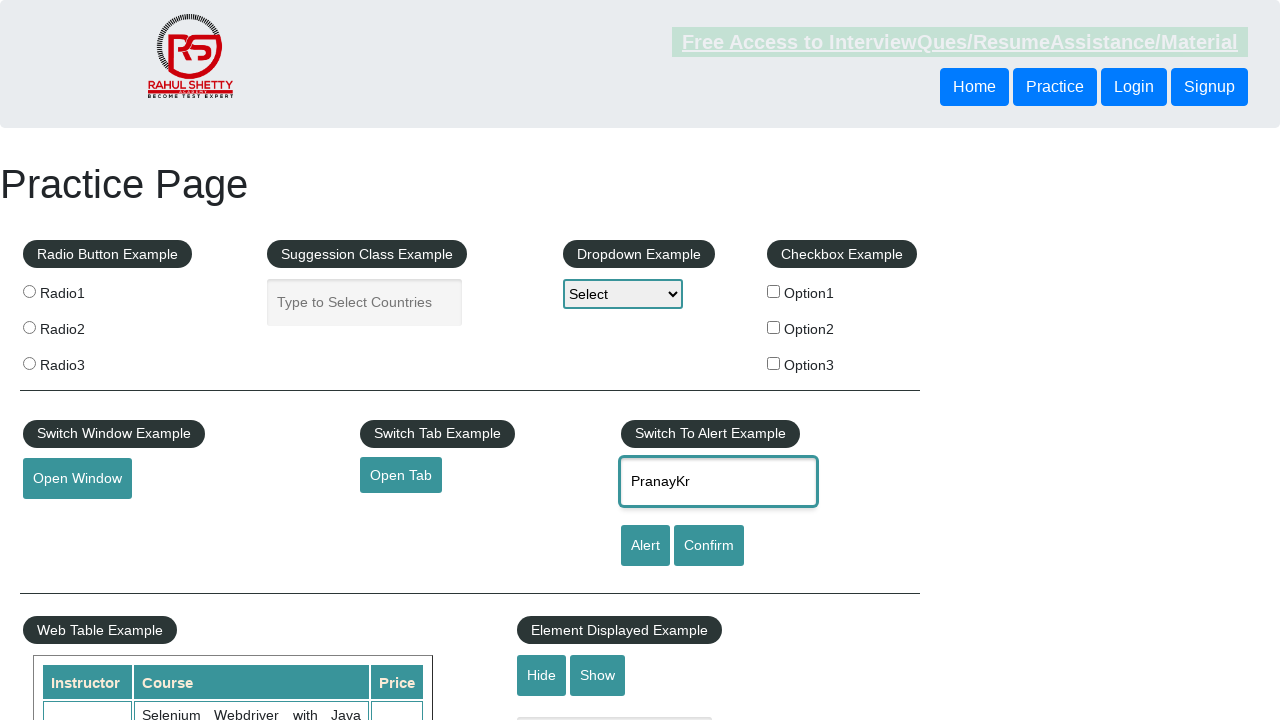

Clicked alert button again to trigger alert with handler active at (645, 546) on #alertbtn
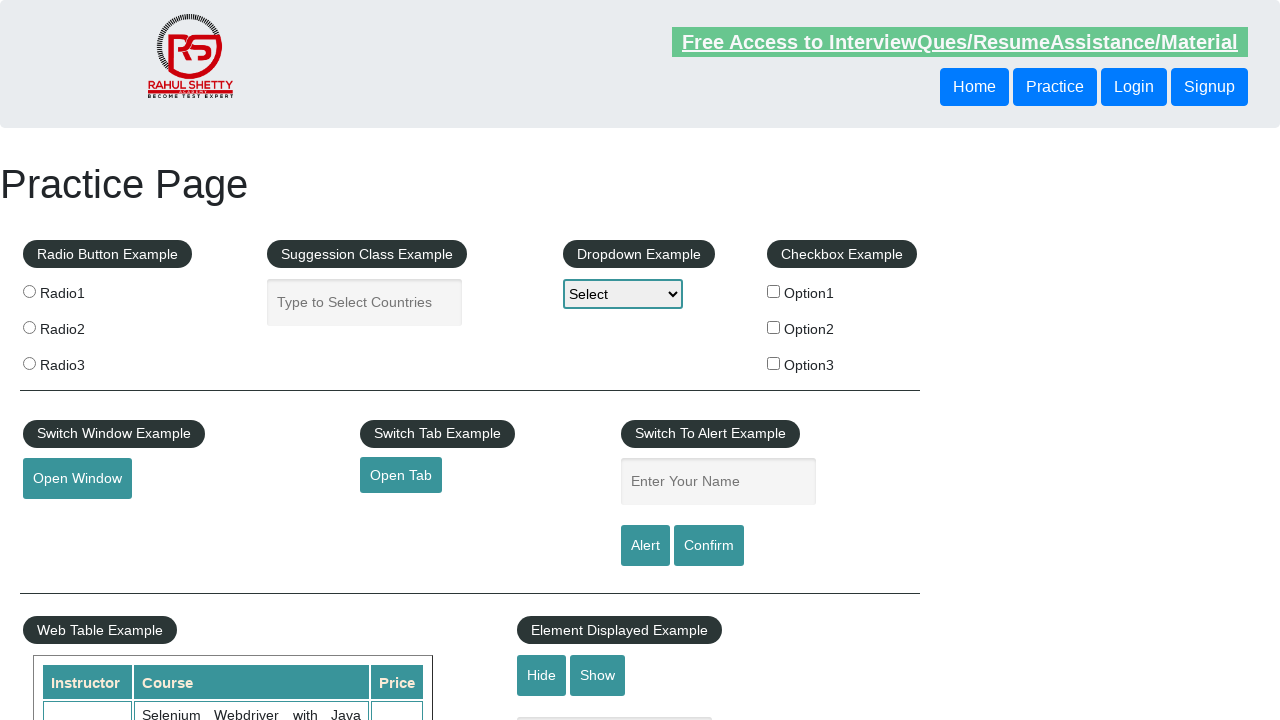

Waited 500ms for alert to be handled
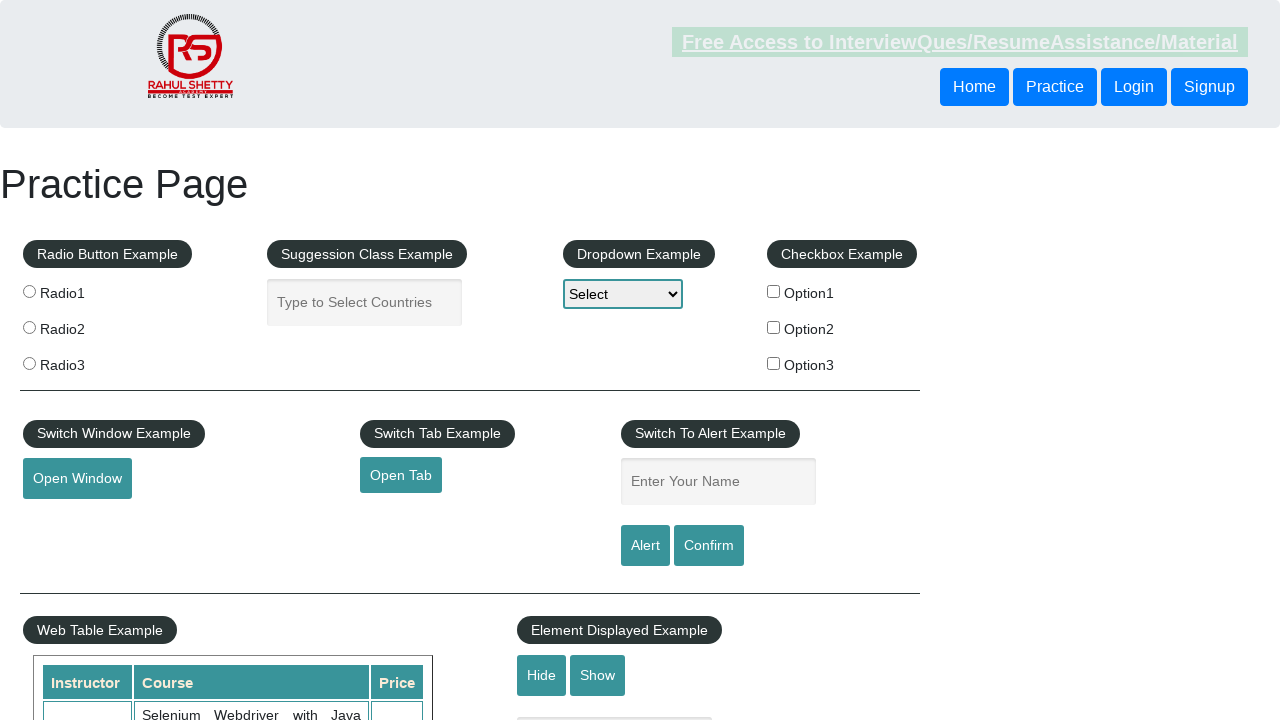

Filled name field with 'PranayKr' for confirm dialog test on #name
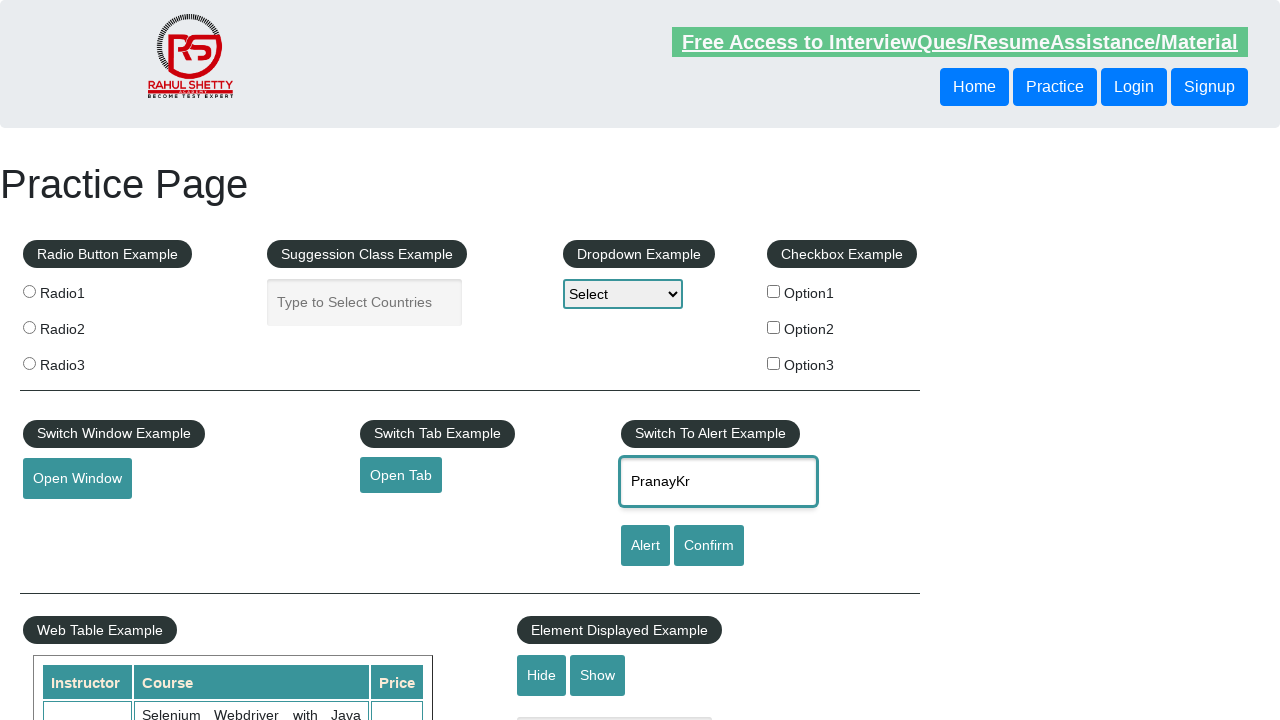

Set up dialog handler to dismiss confirm dialog
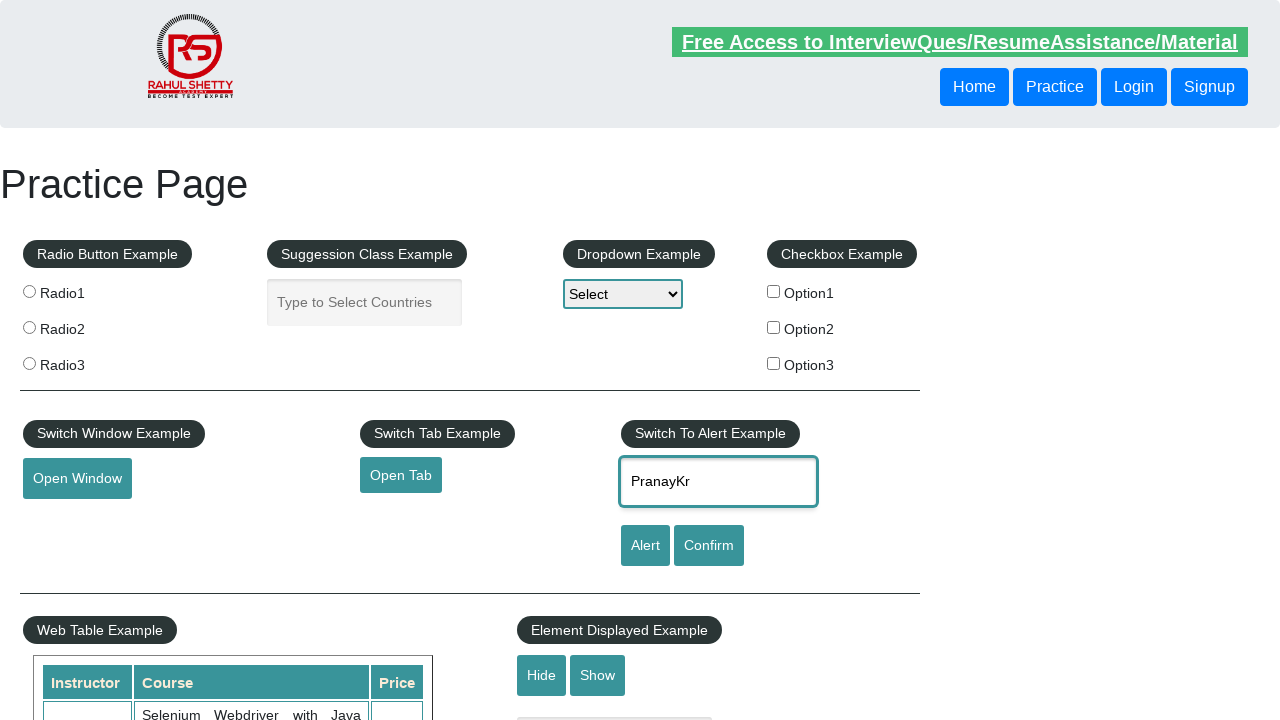

Clicked confirm button to trigger confirm dialog at (709, 546) on #confirmbtn
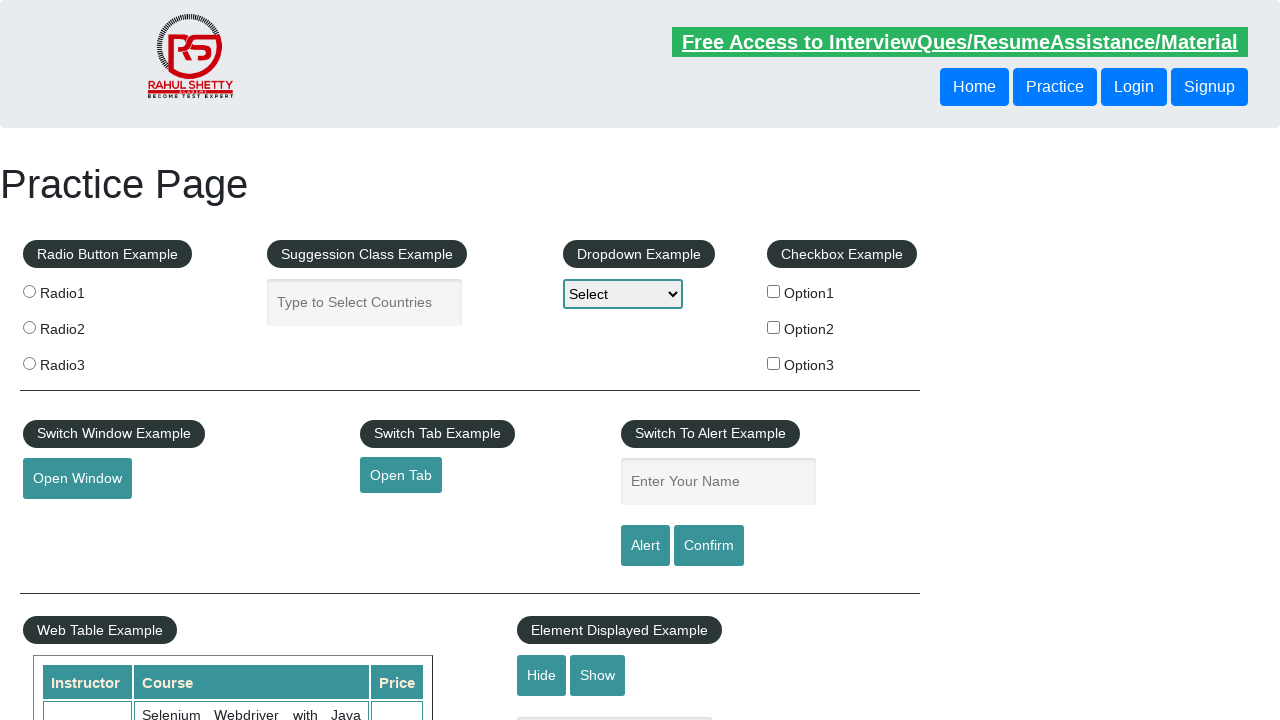

Waited 500ms for confirm dialog to be handled
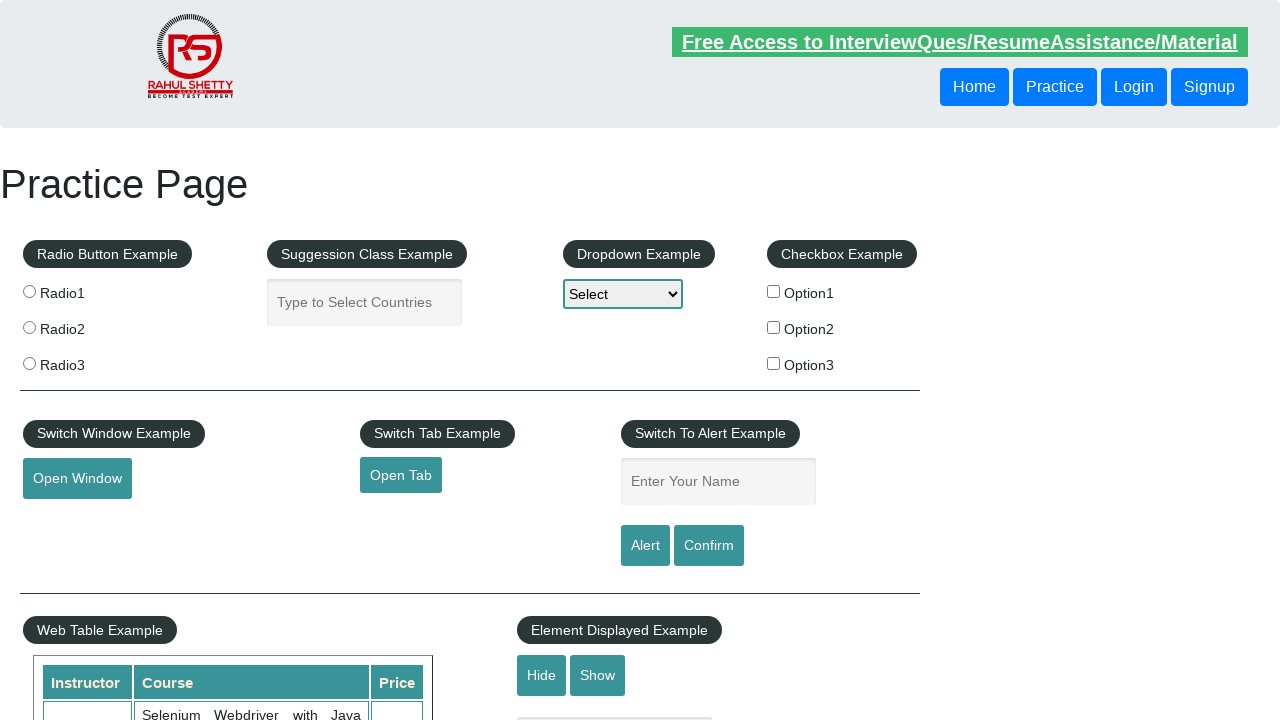

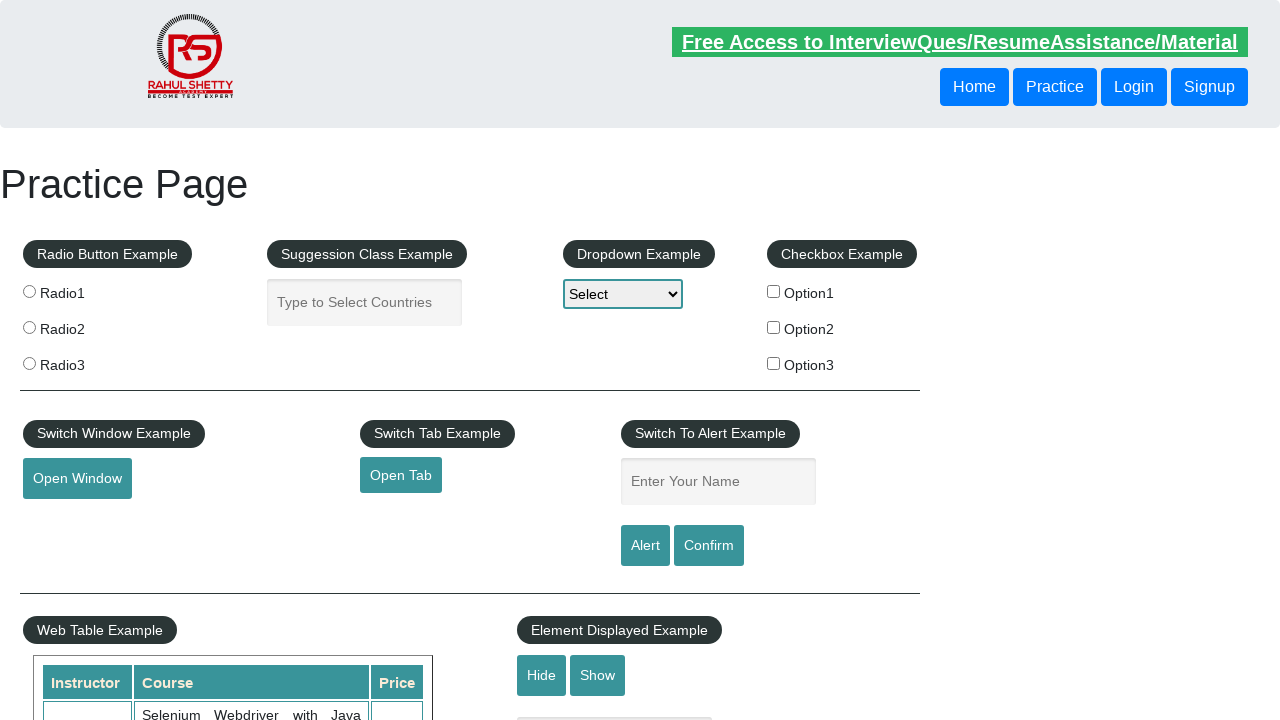